Navigates to Air India website and verifies that the page title contains "Air India"

Starting URL: https://www.airindia.com/in/en.html

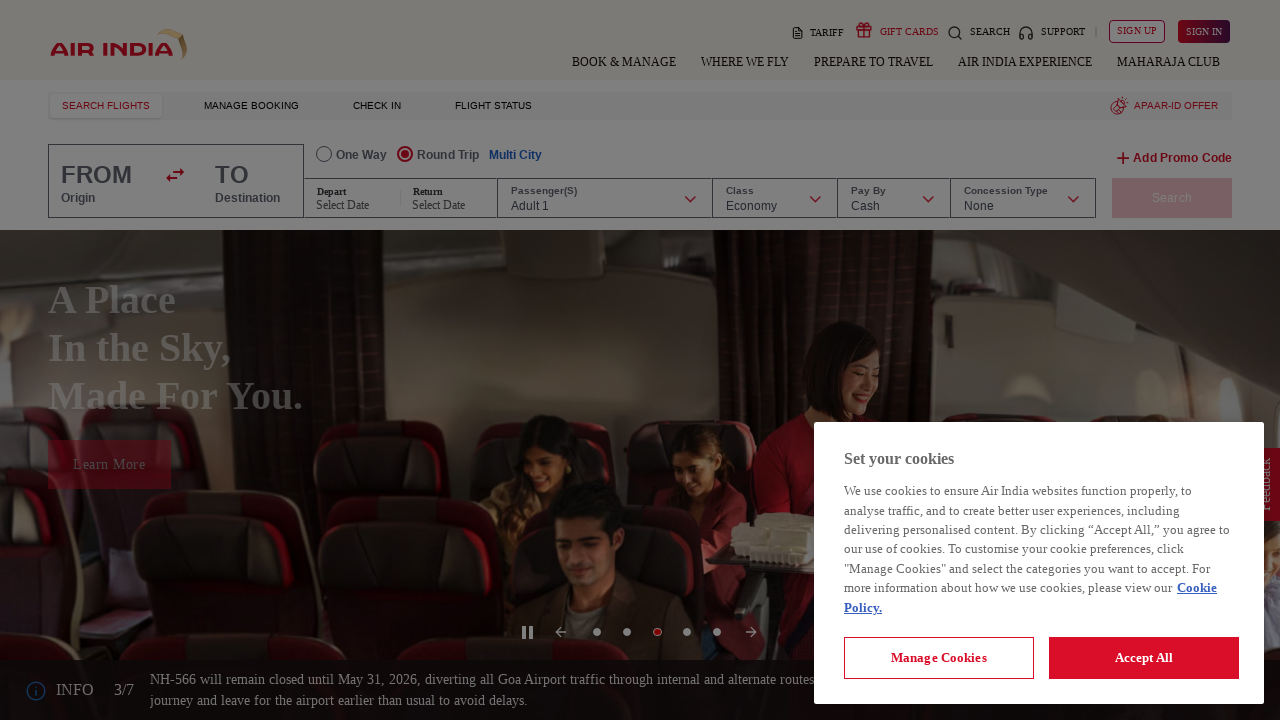

Verified that page title contains 'Air India'
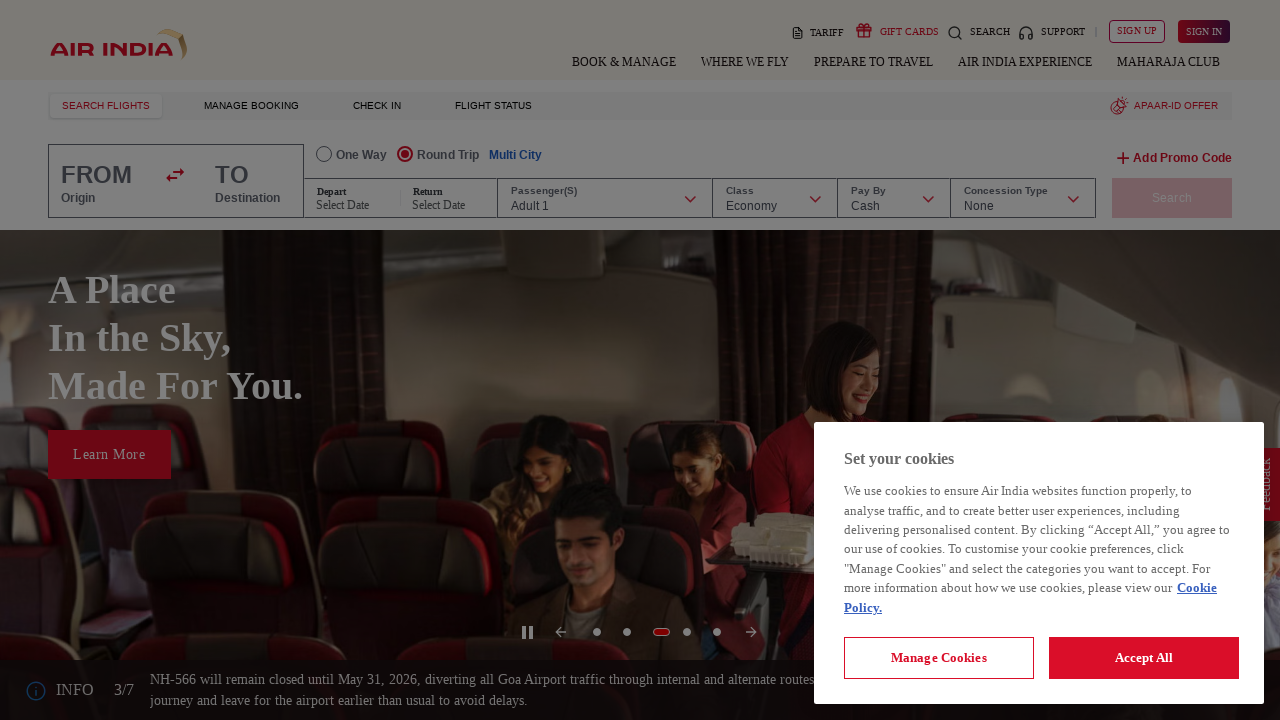

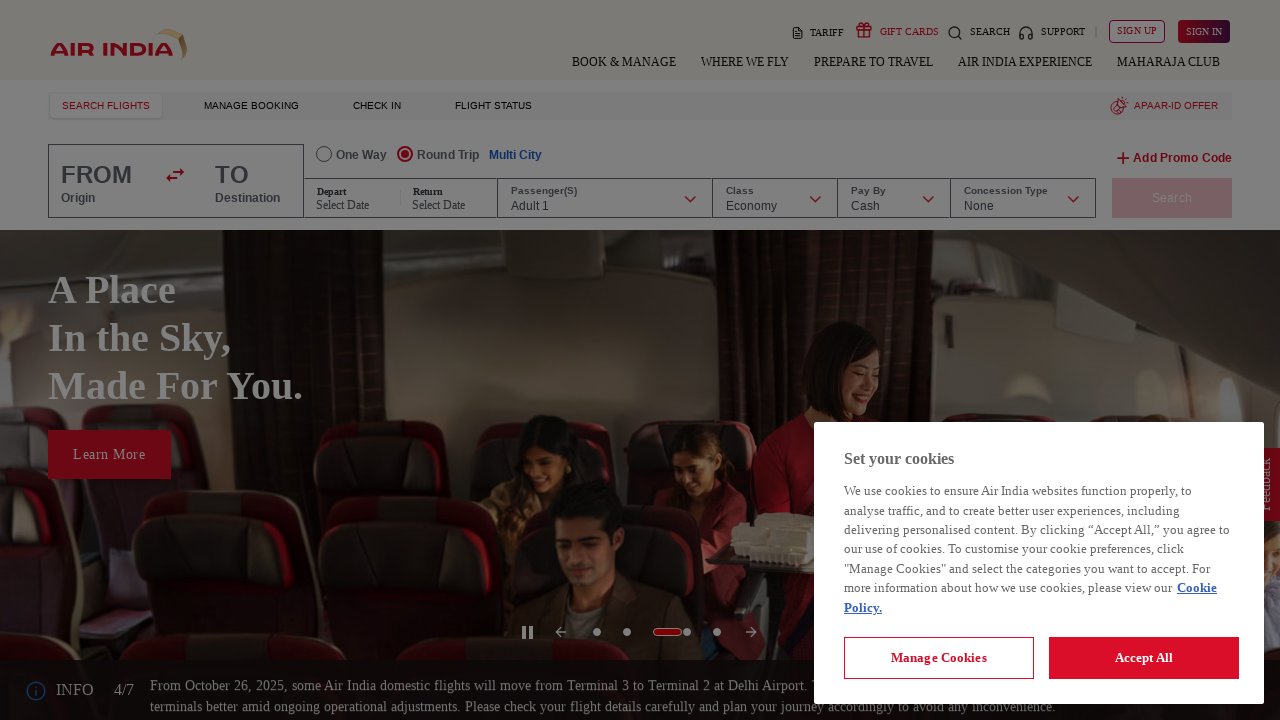